Tests checkbox functionality by locating all checkboxes within a checkbox example section and clicking each one to select them.

Starting URL: https://rahulshettyacademy.com/AutomationPractice/

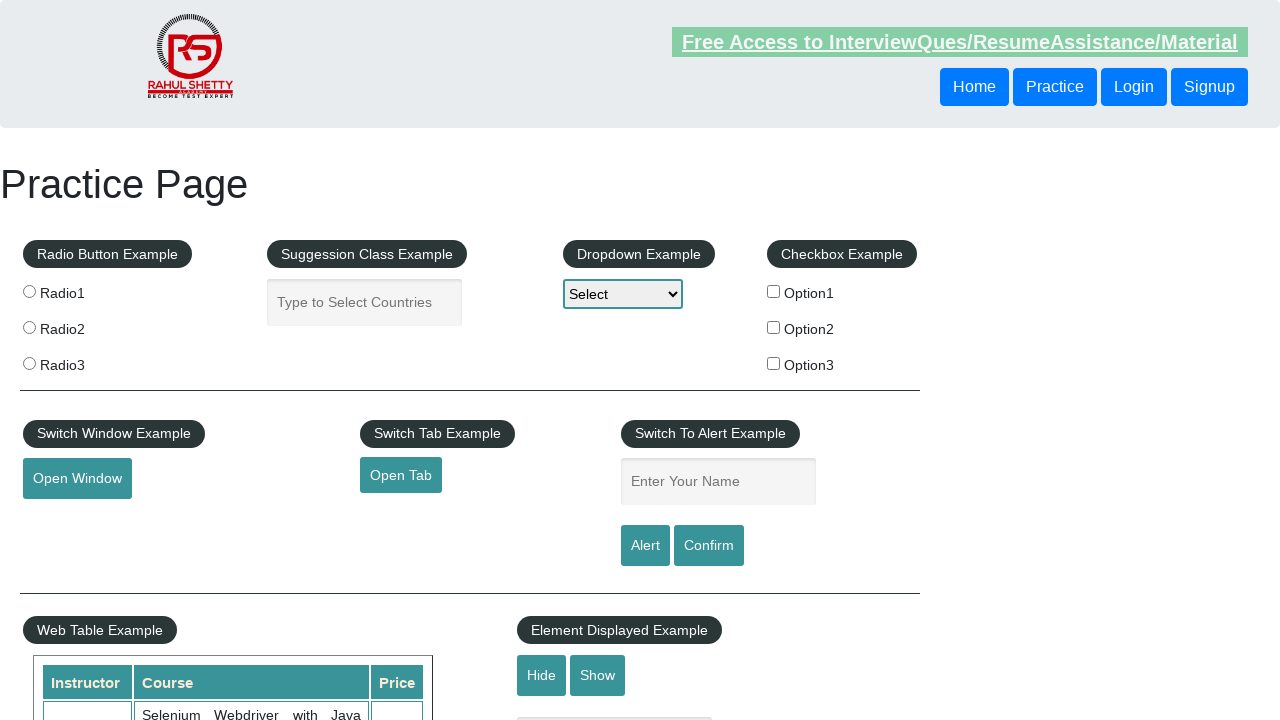

Located checkbox example section
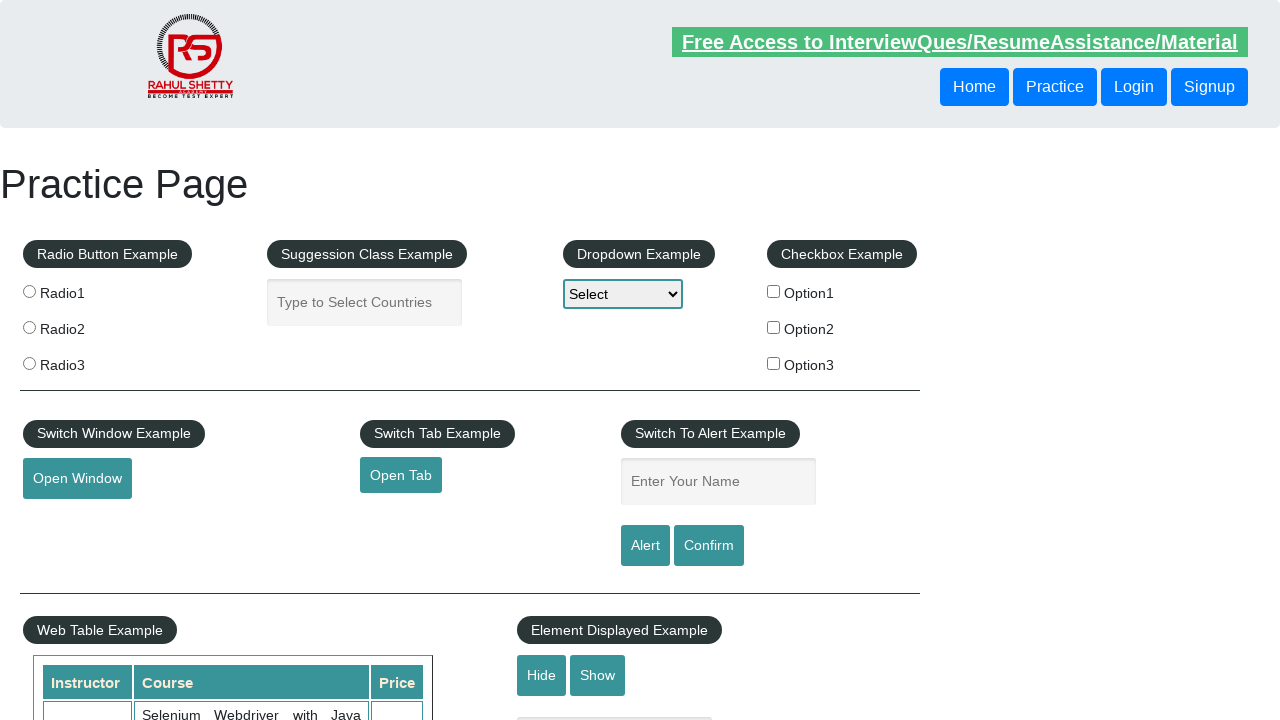

Located all checkboxes within the example section
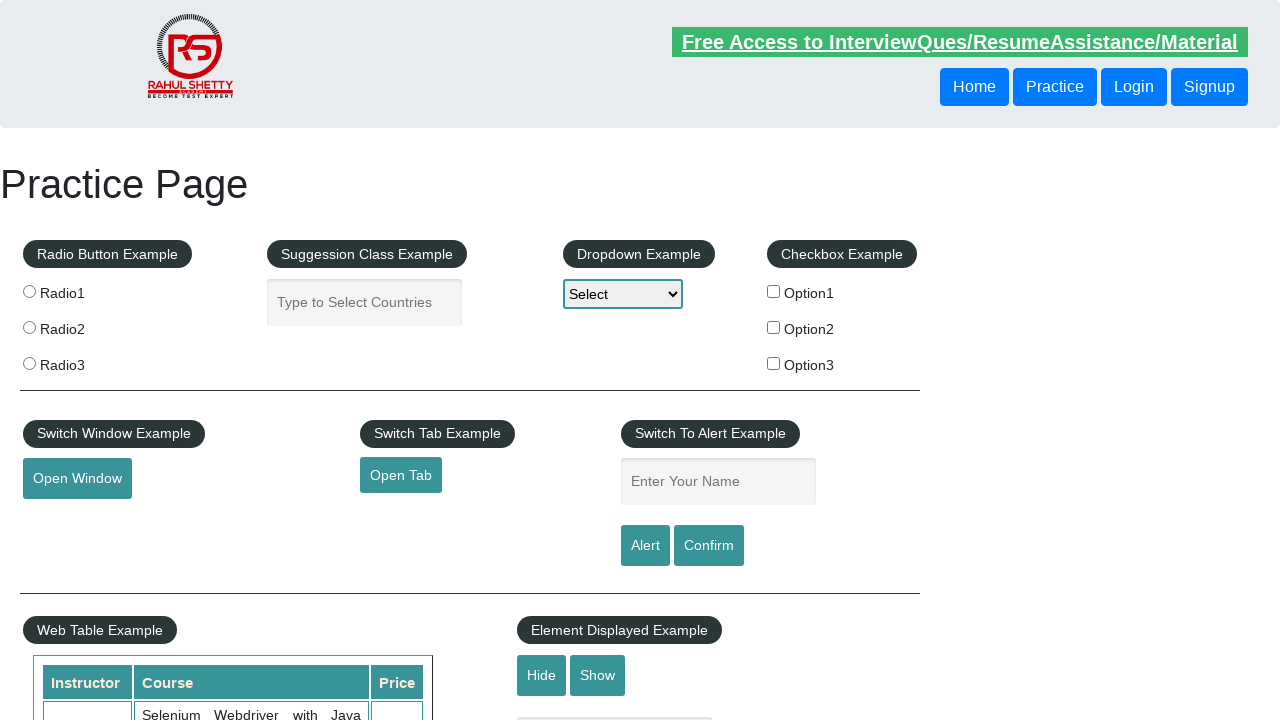

Found 3 checkboxes to select
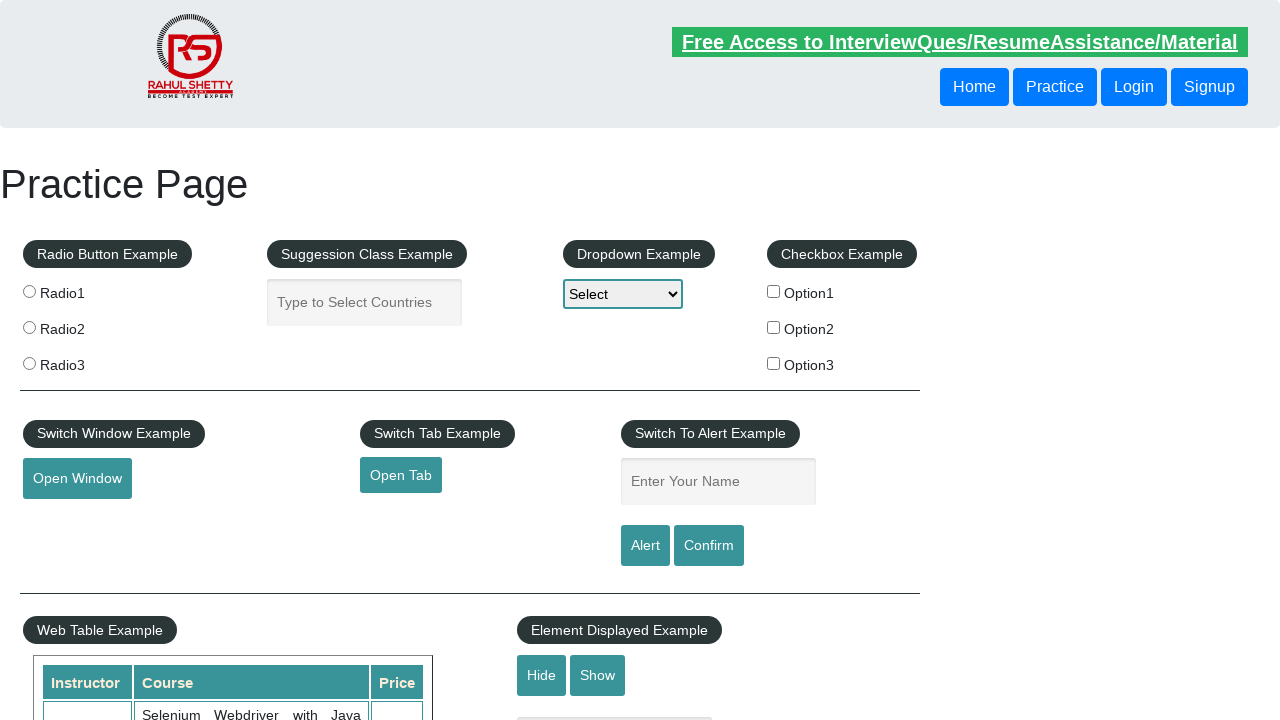

Clicked checkbox 1 of 3 at (774, 291) on xpath=//*[@id='checkbox-example'] >> [type='checkbox'] >> nth=0
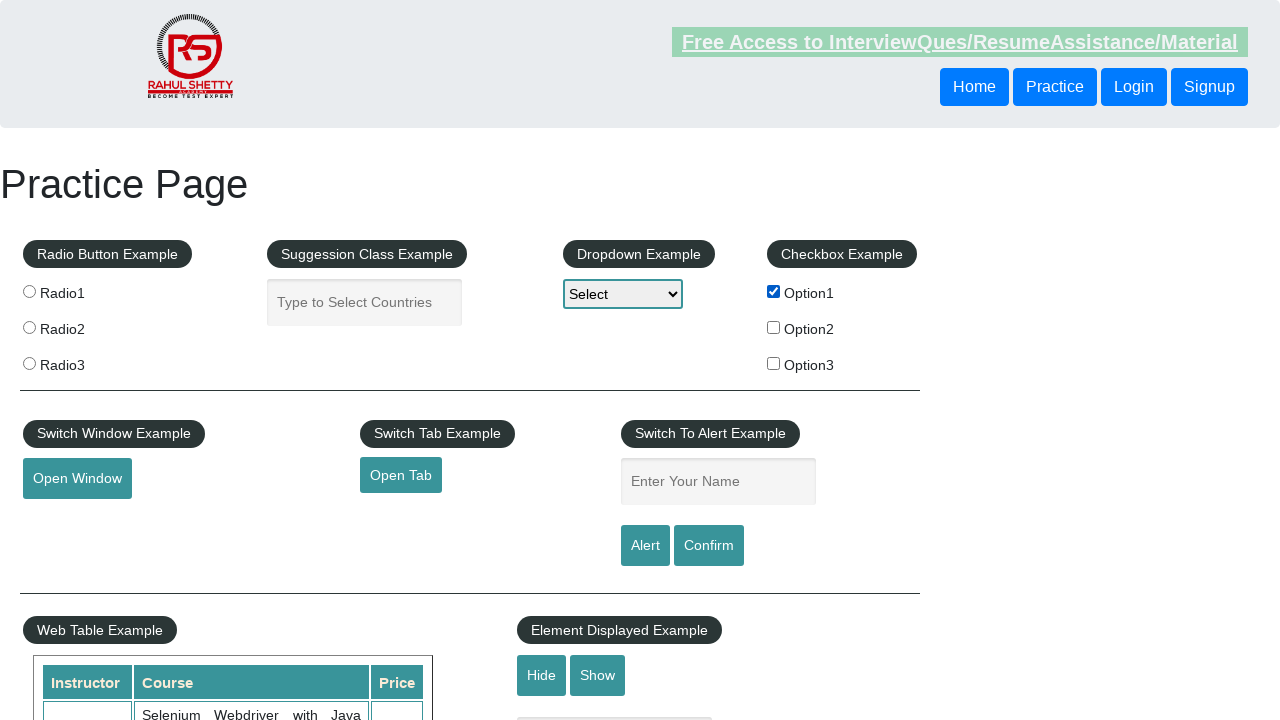

Clicked checkbox 2 of 3 at (774, 327) on xpath=//*[@id='checkbox-example'] >> [type='checkbox'] >> nth=1
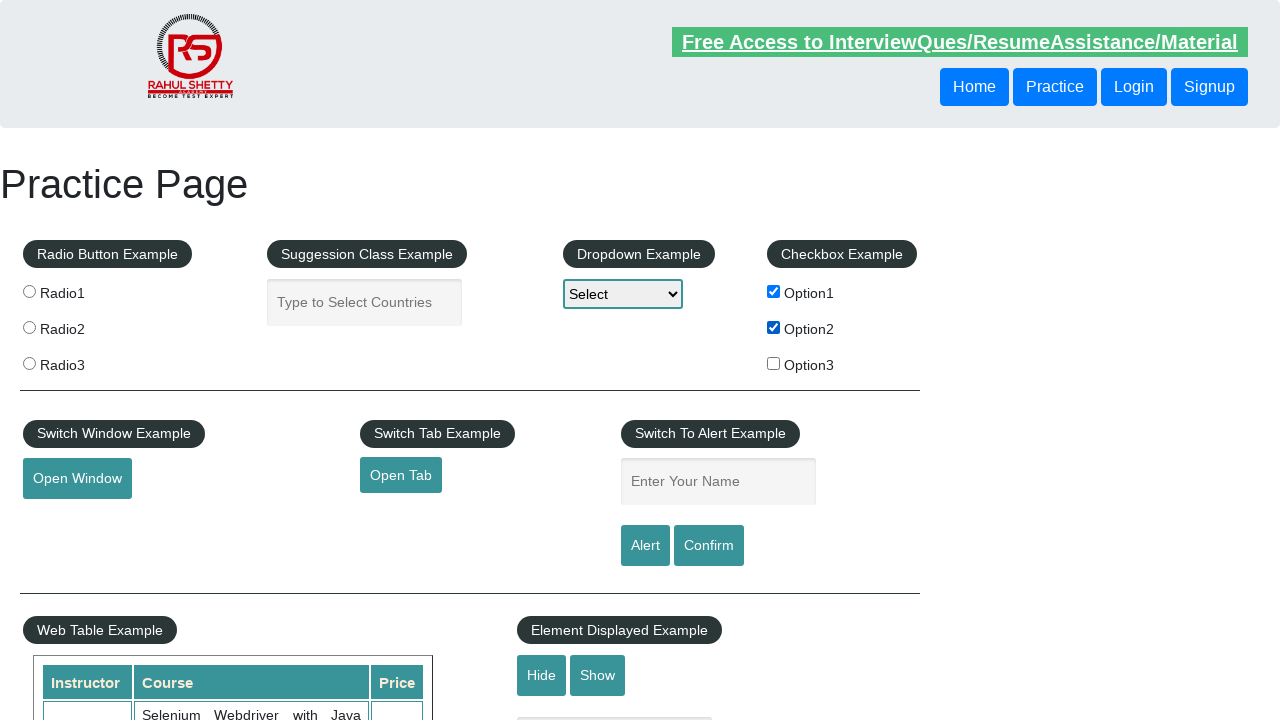

Clicked checkbox 3 of 3 at (774, 363) on xpath=//*[@id='checkbox-example'] >> [type='checkbox'] >> nth=2
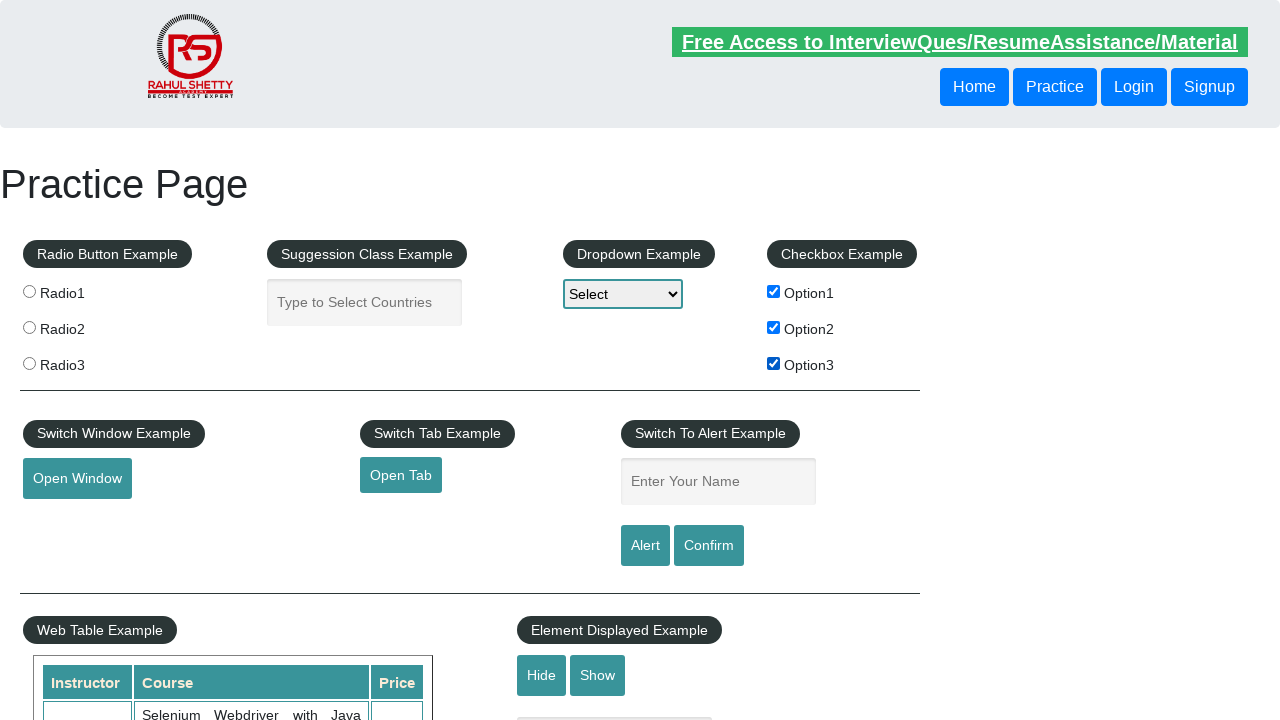

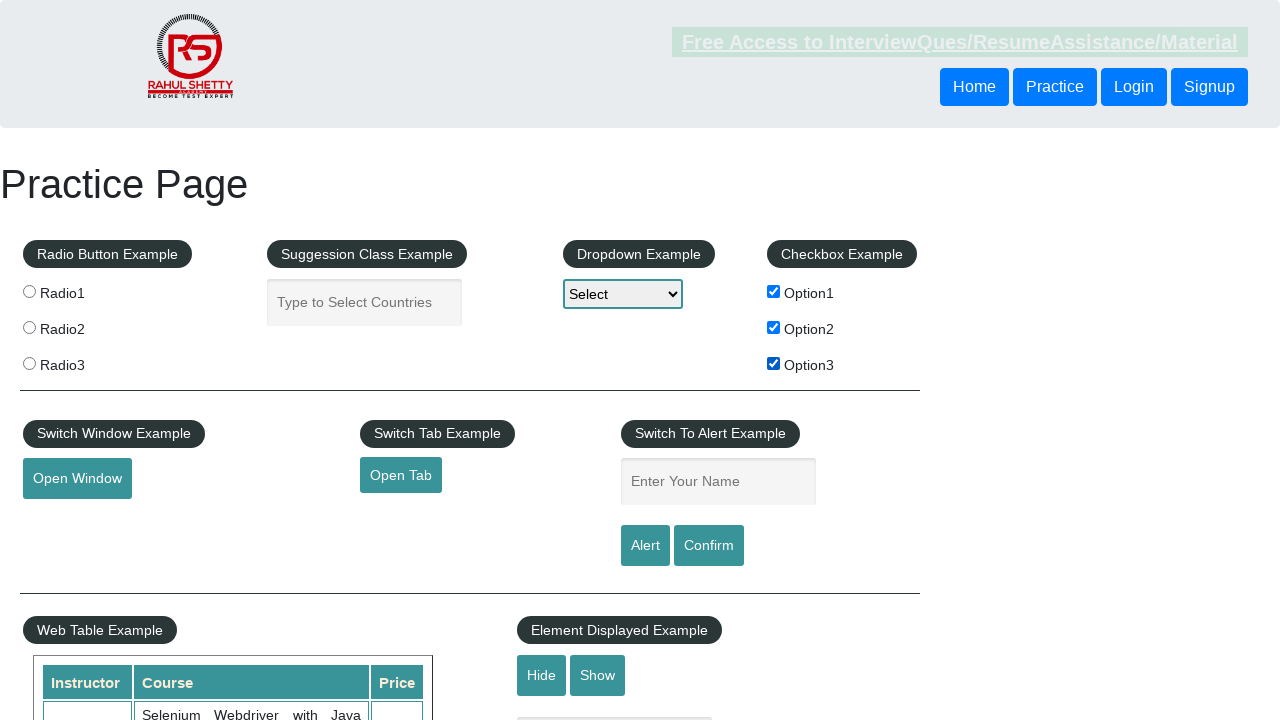